Tests removing a person from the list by clicking the remove/close button and verifying the person is no longer displayed

Starting URL: https://kristinek.github.io/site/tasks/list_of_people_with_jobs.html

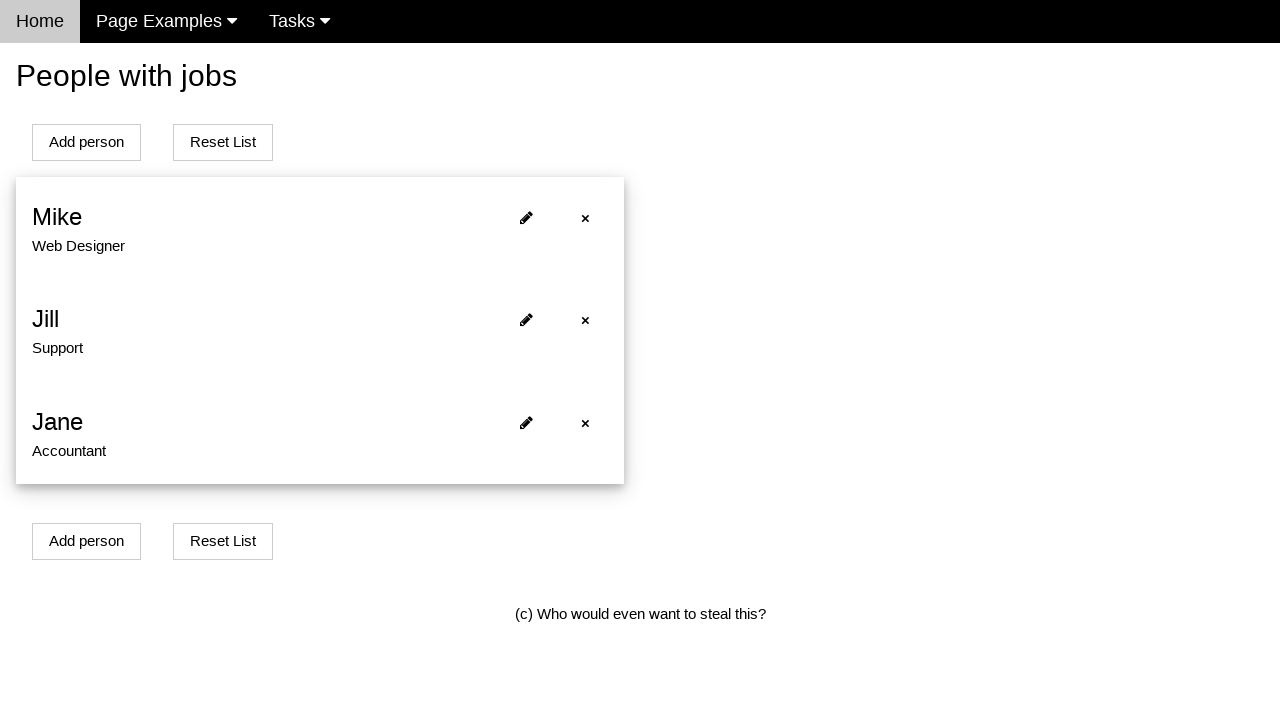

Clicked remove button for person 3 at (585, 423) on xpath=//*[contains(@class,'w3-closebtn closebtn')] >> nth=2
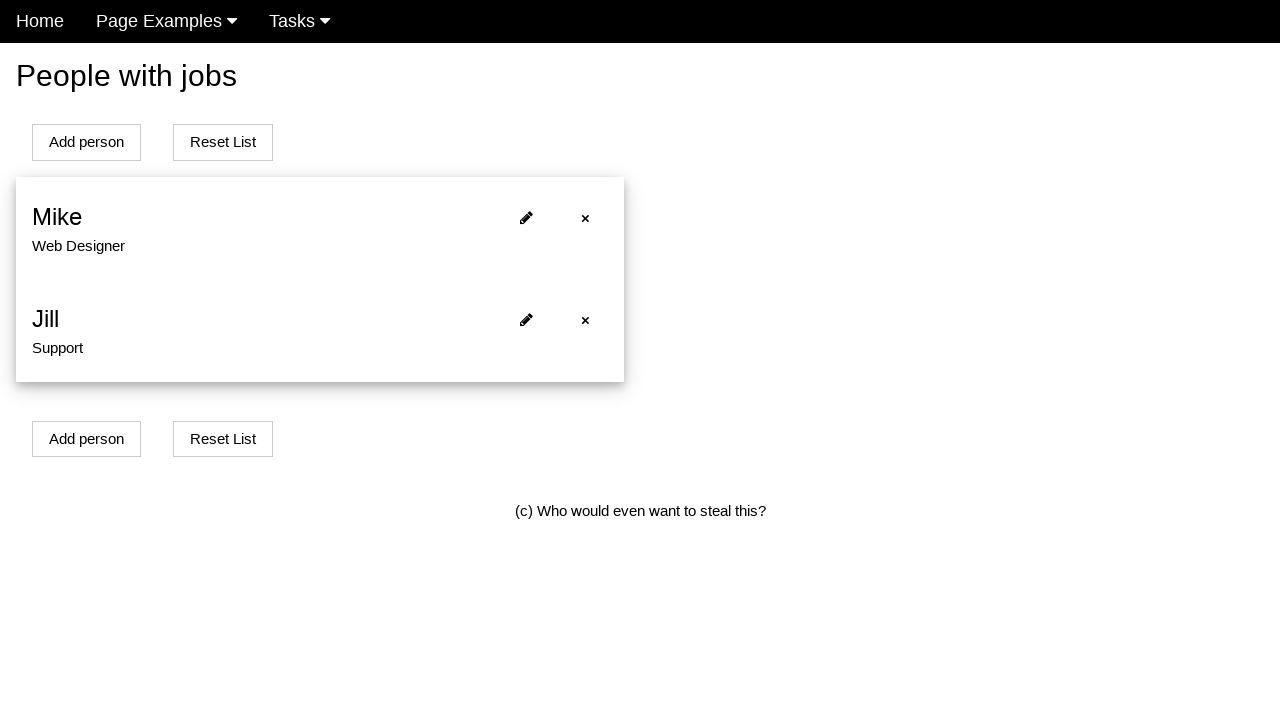

Waited for list to update after removing person
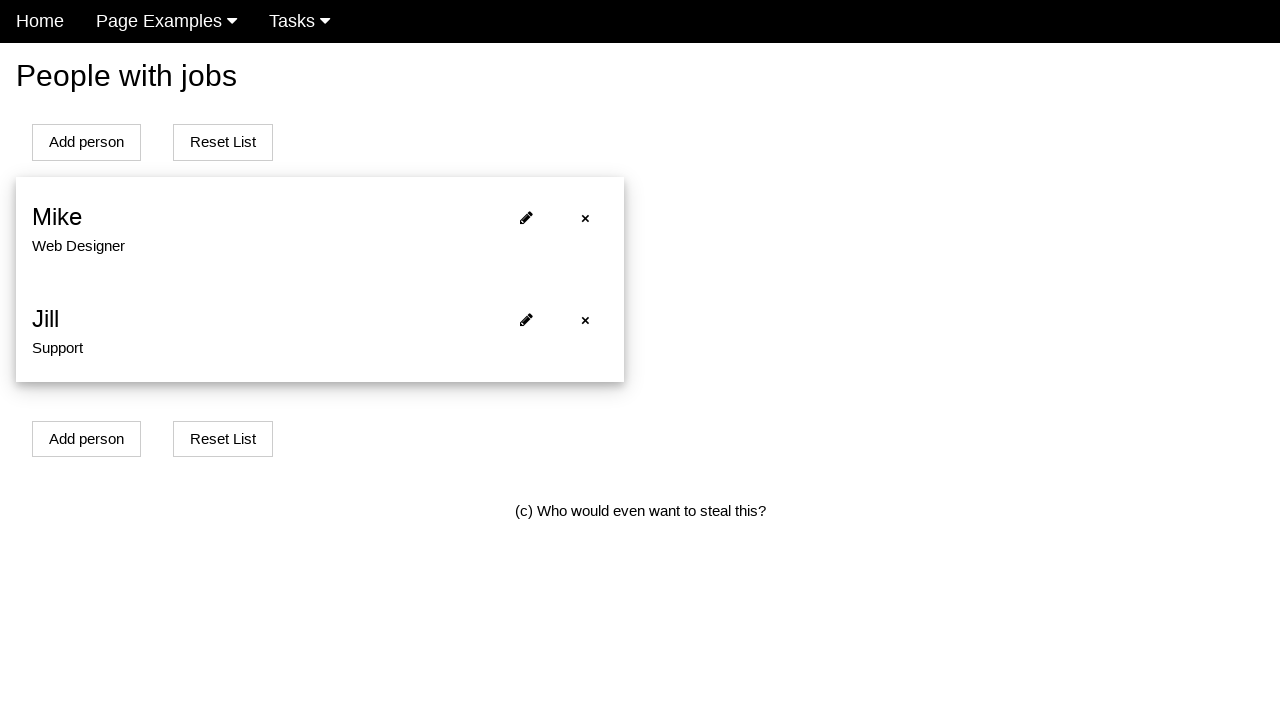

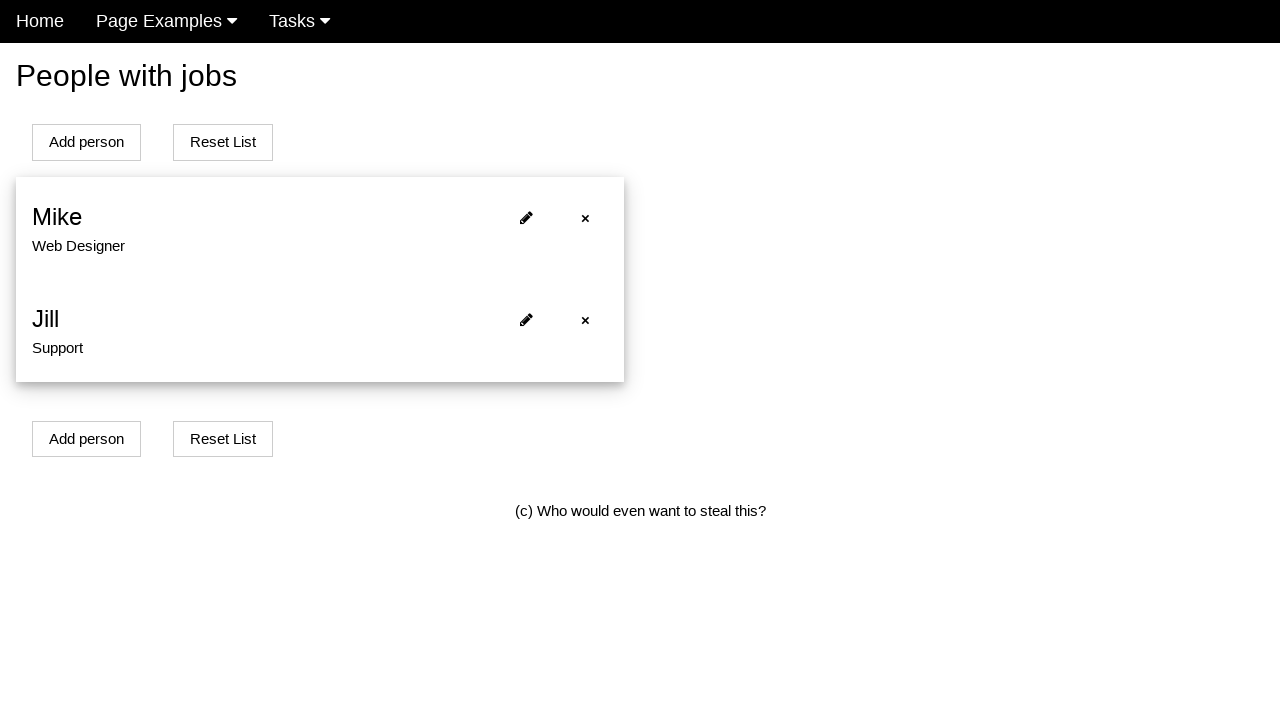